Navigates to Bilibili video website and scrolls to the bottom of the page to load dynamic content

Starting URL: https://www.bilibili.com

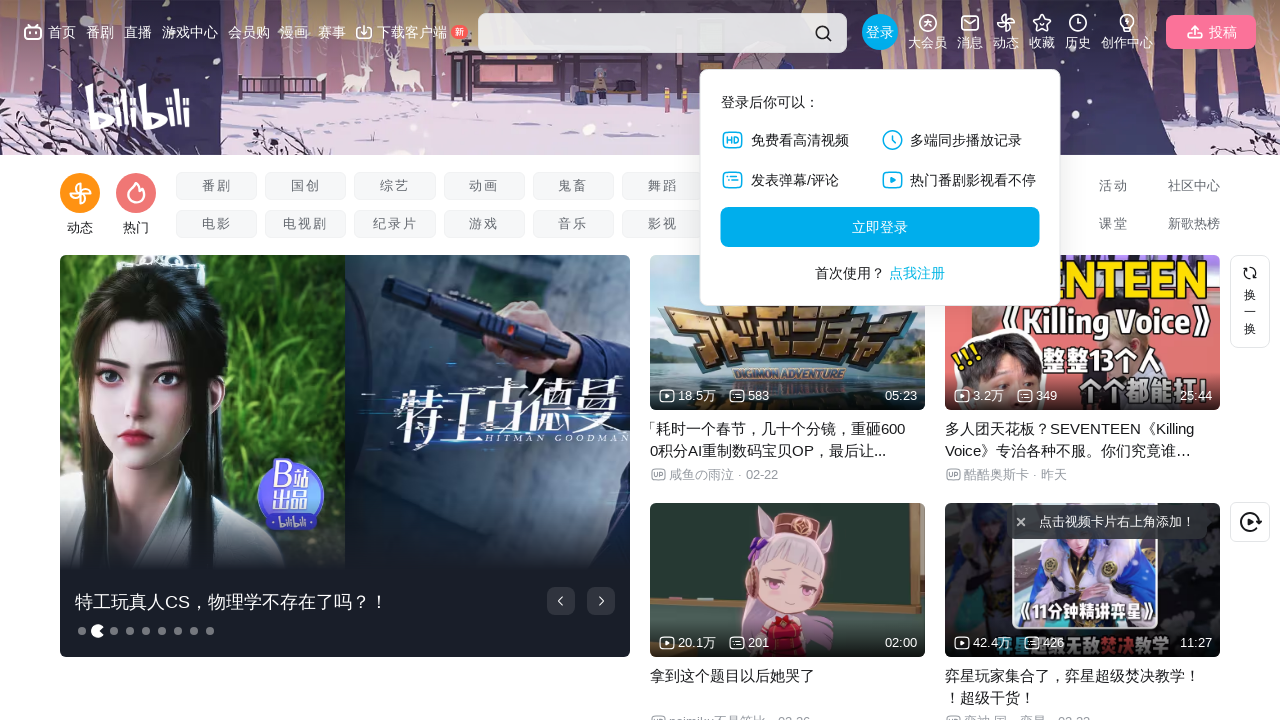

Scrolled to bottom of Bilibili page to trigger lazy loading
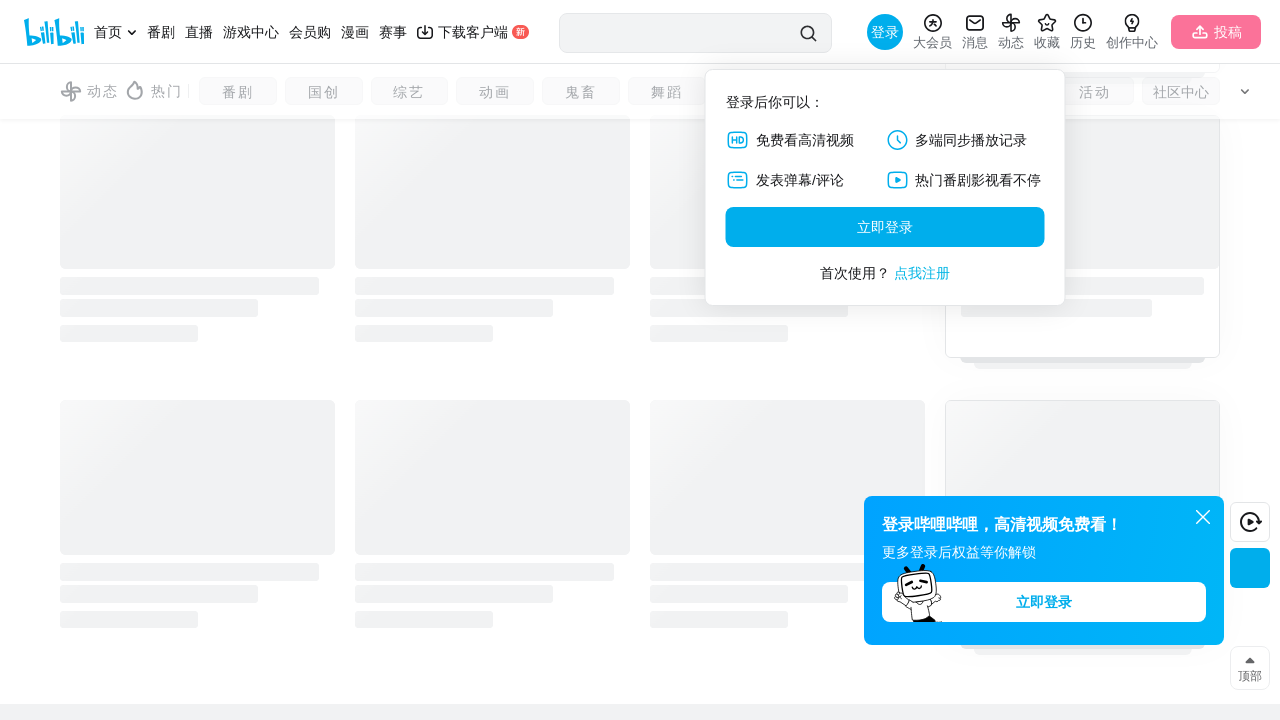

Waited 1 second for dynamic content to load
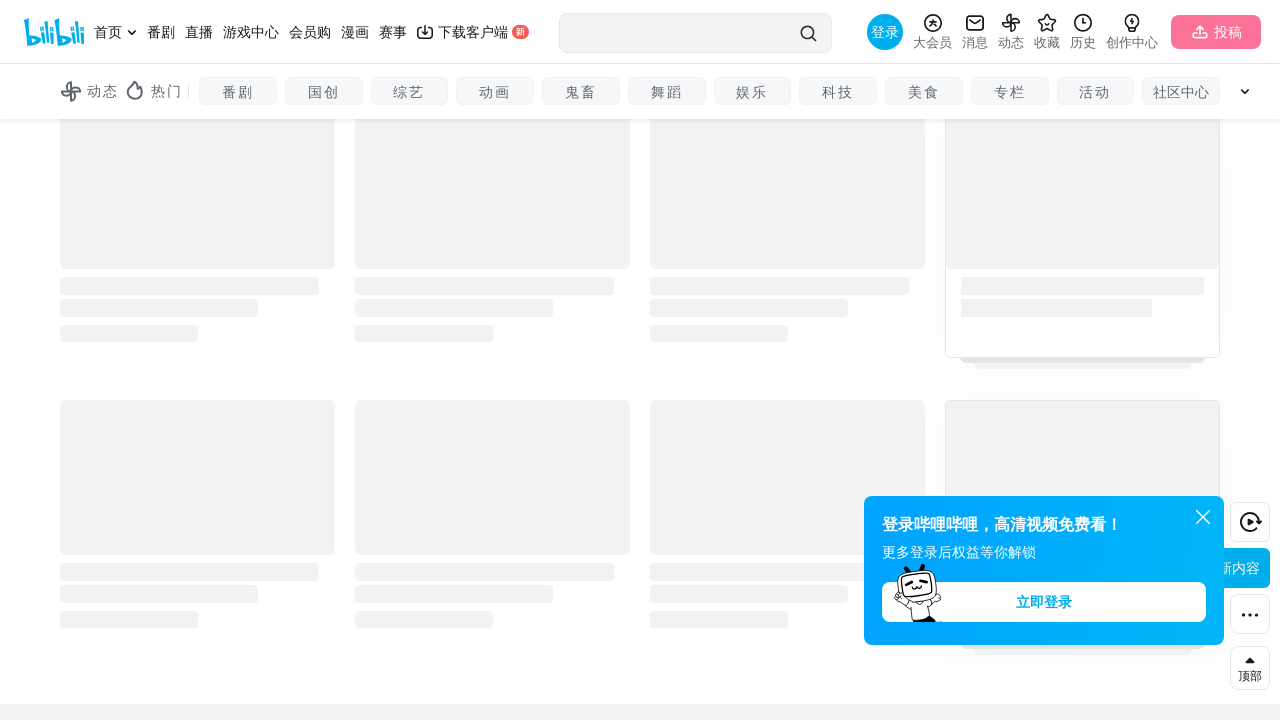

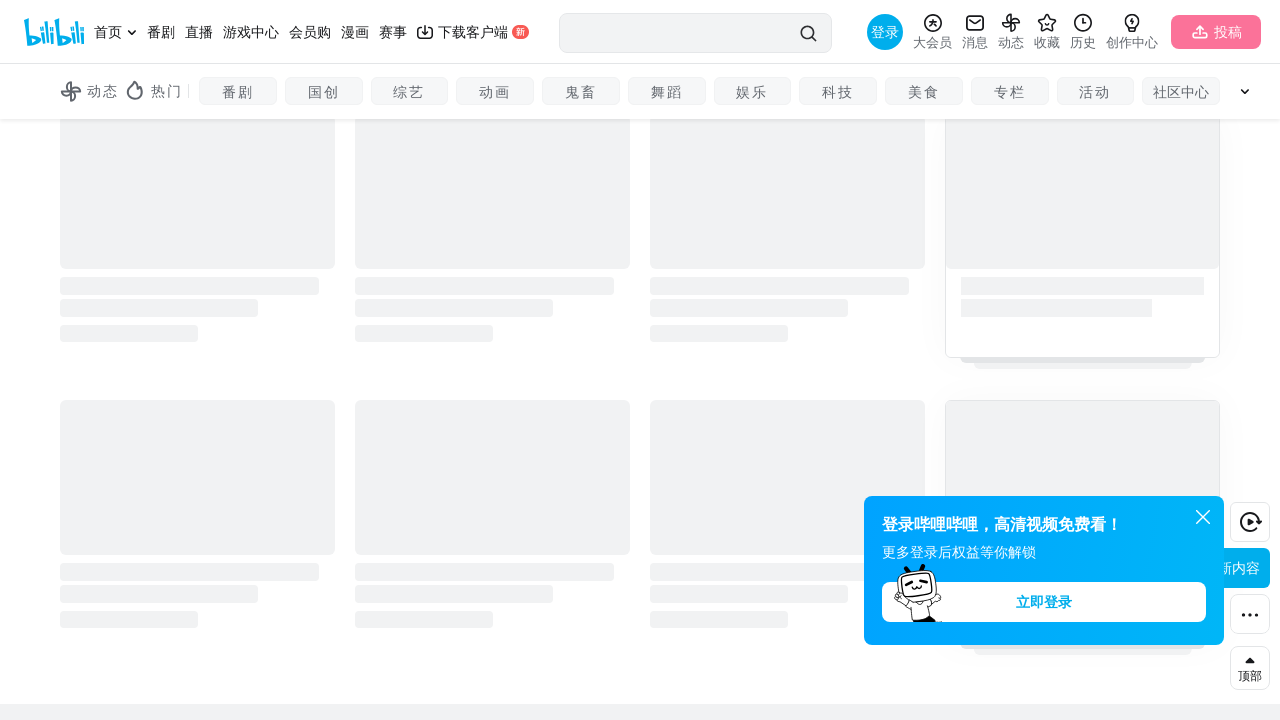